Tests clearing an email input field and typing a new email address into it

Starting URL: https://www.selenium.dev/selenium/web/inputs.html

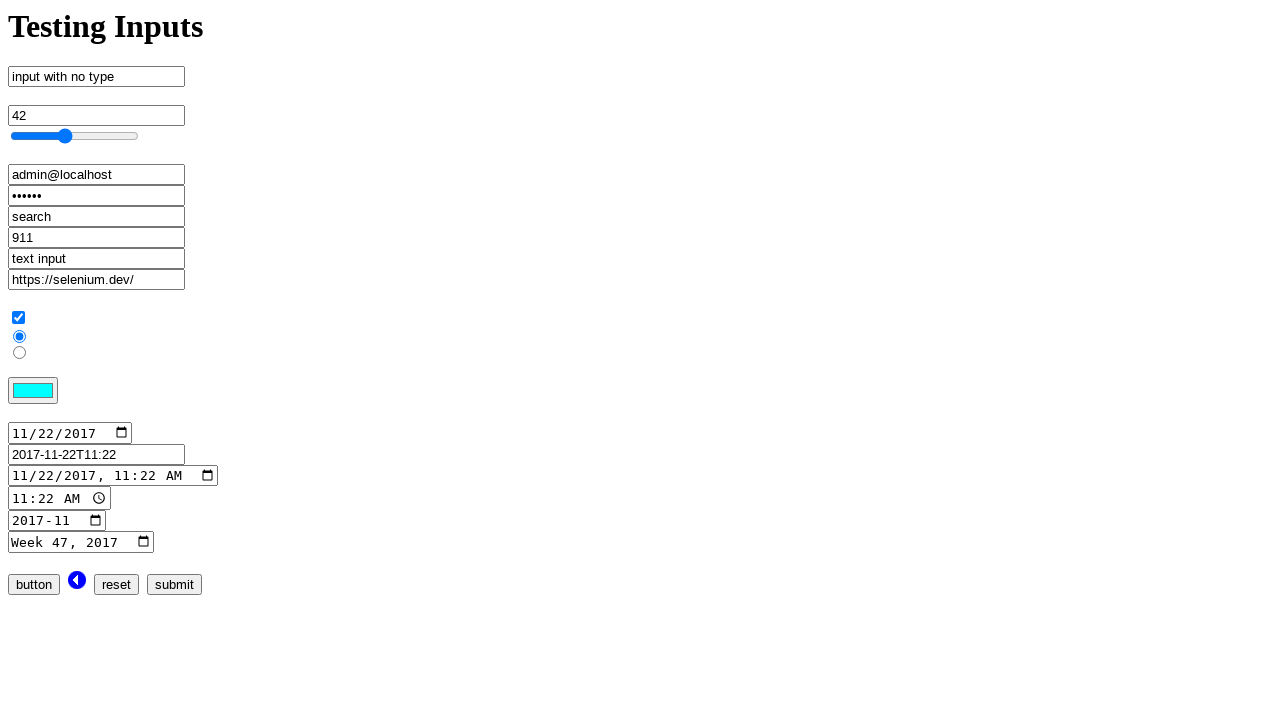

Cleared email input field to remove any previous data on input[name='email_input']
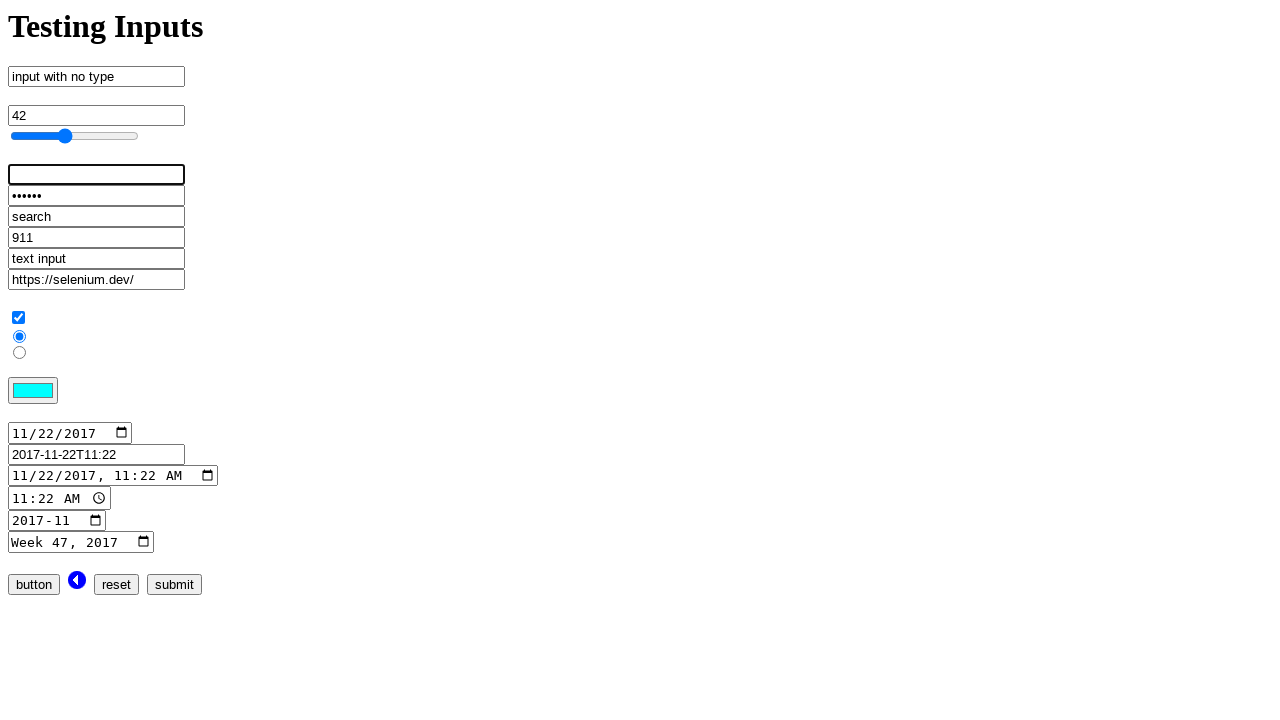

Entered new email address 'admin@localhost.dev' into email input field on input[name='email_input']
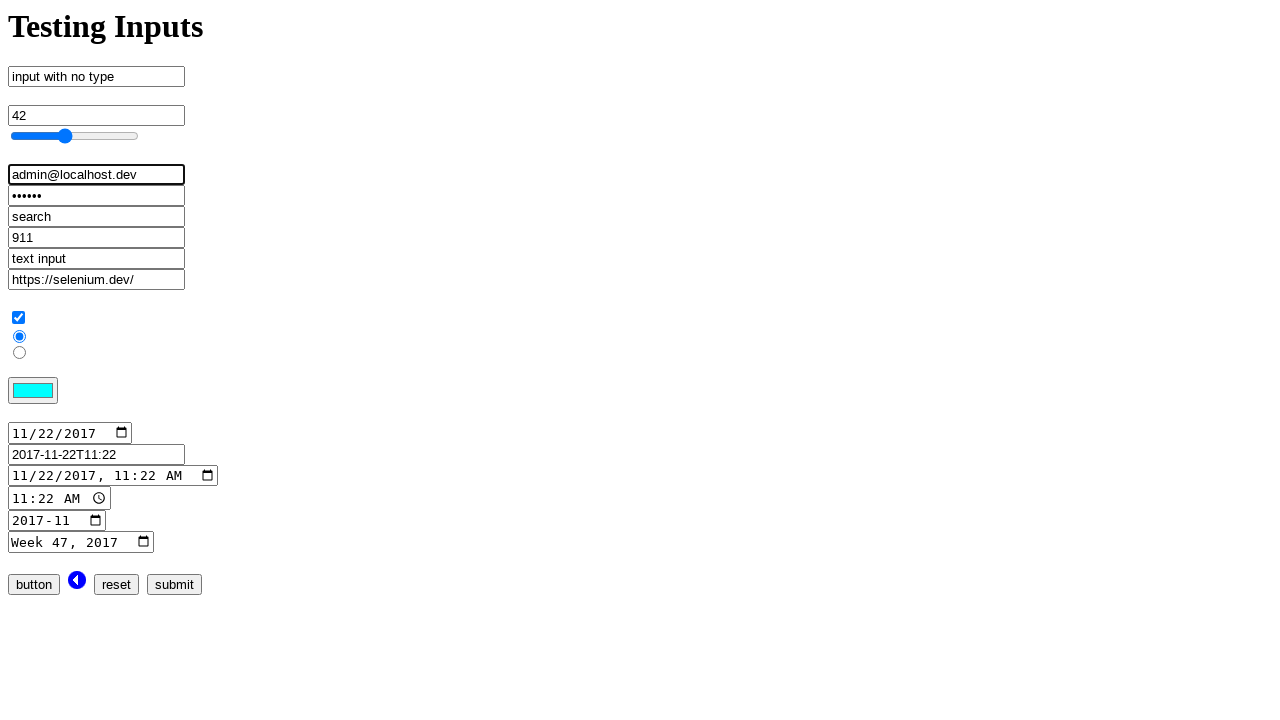

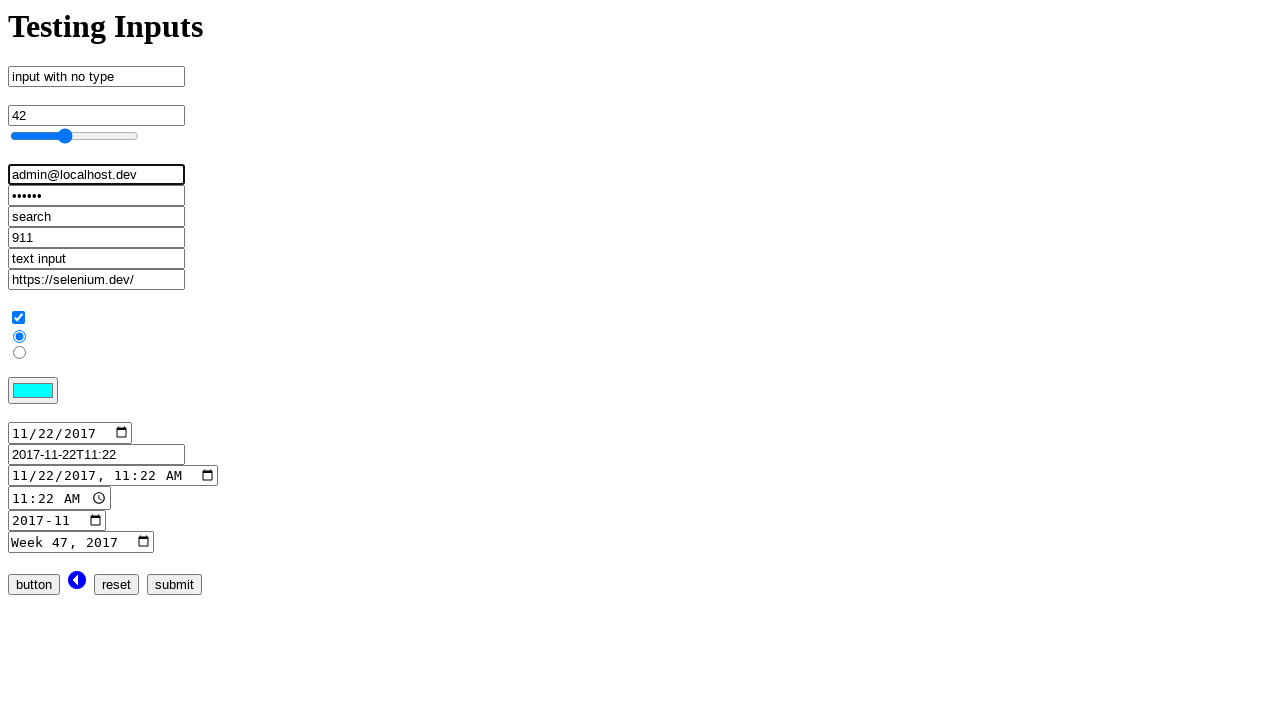